Tests drag and drop functionality on the jQuery UI droppable demo page by dragging an element and dropping it onto a target drop zone within an iframe.

Starting URL: https://jqueryui.com/droppable/

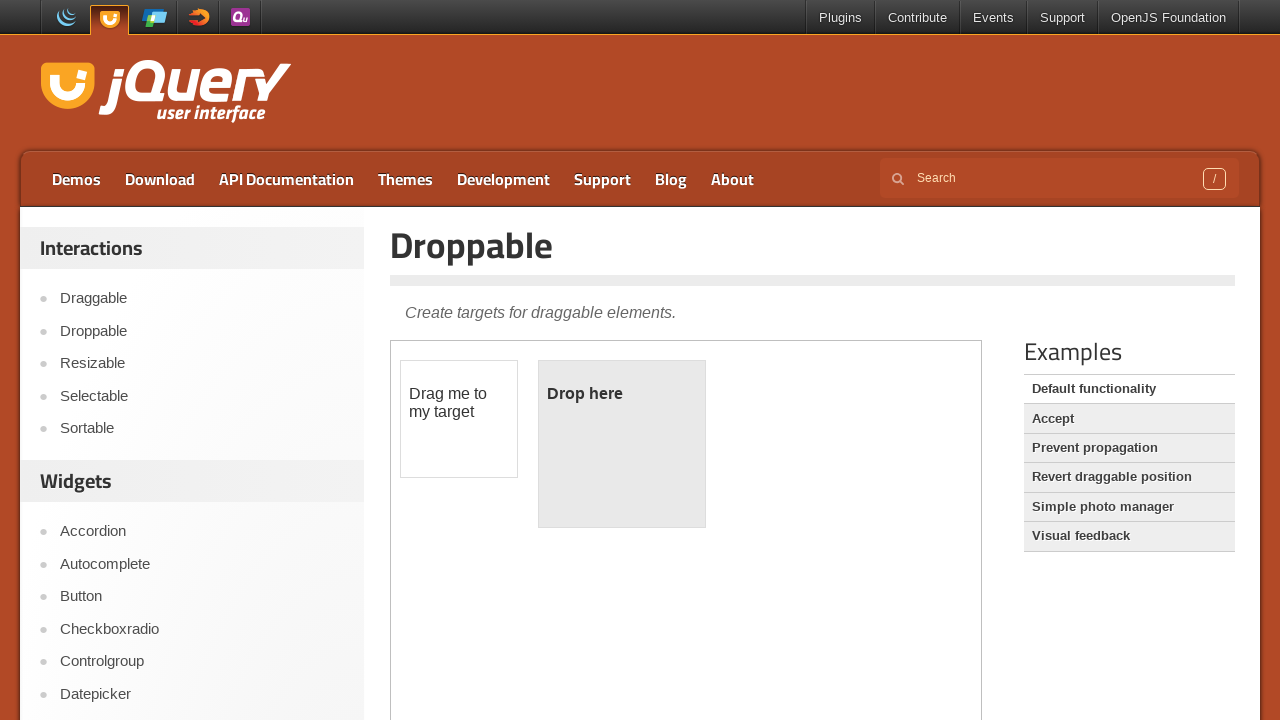

Located the iframe containing the drag and drop demo
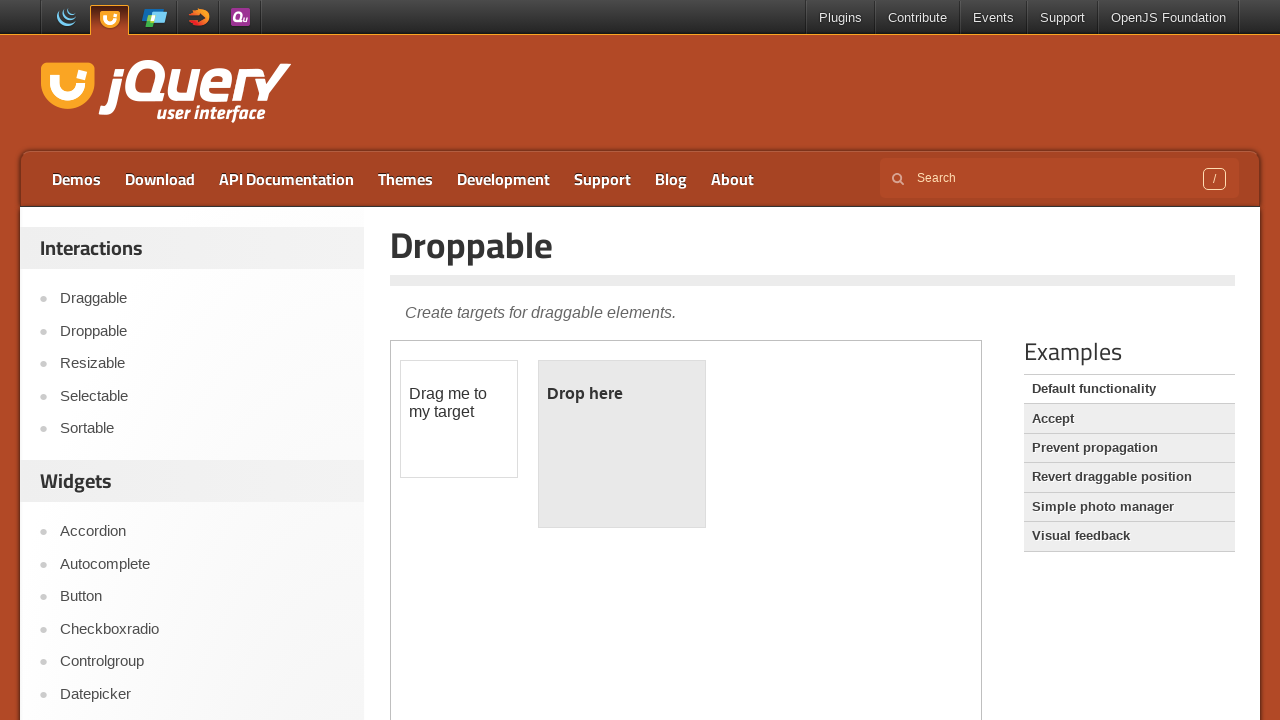

Located the draggable element within the iframe
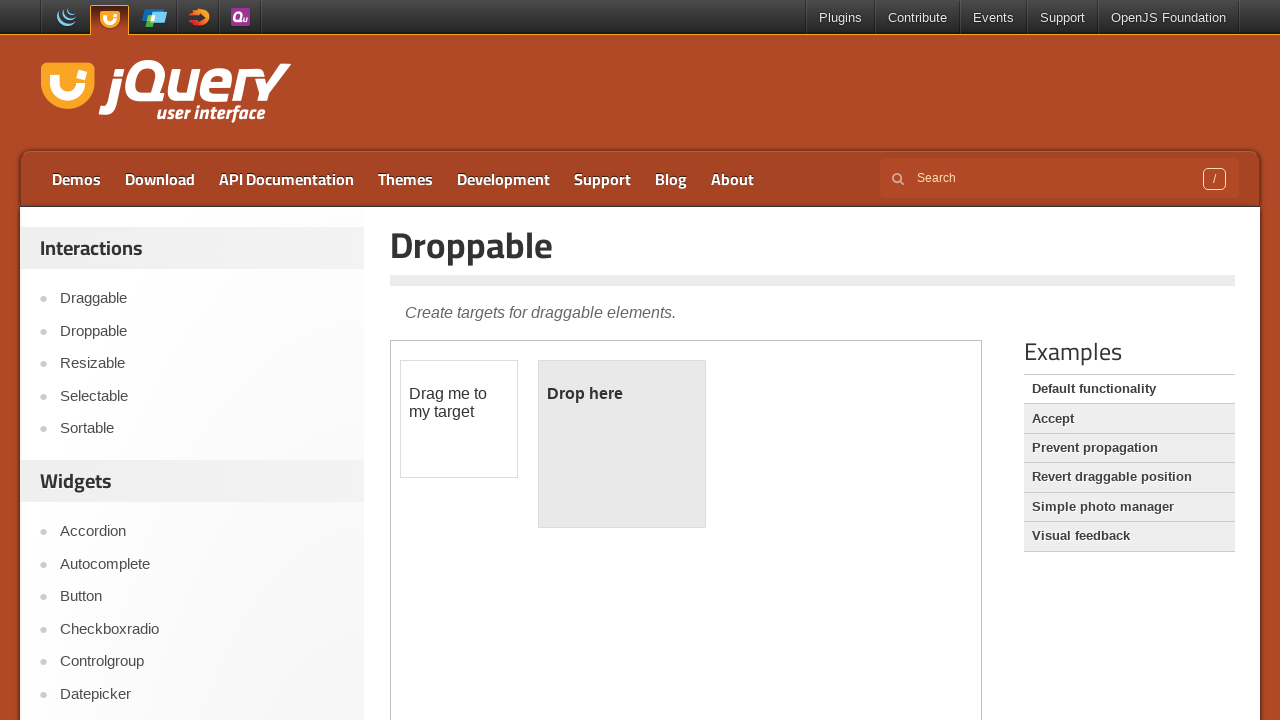

Located the droppable target element within the iframe
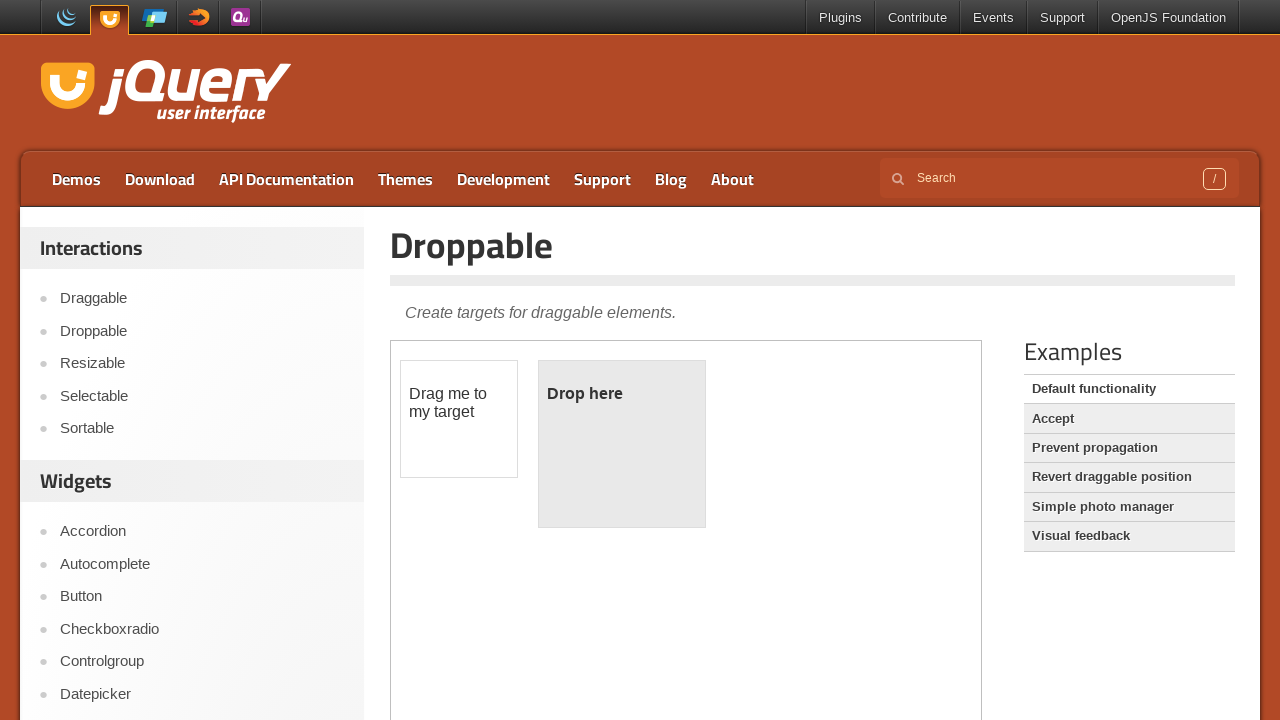

Dragged the draggable element onto the droppable target at (622, 444)
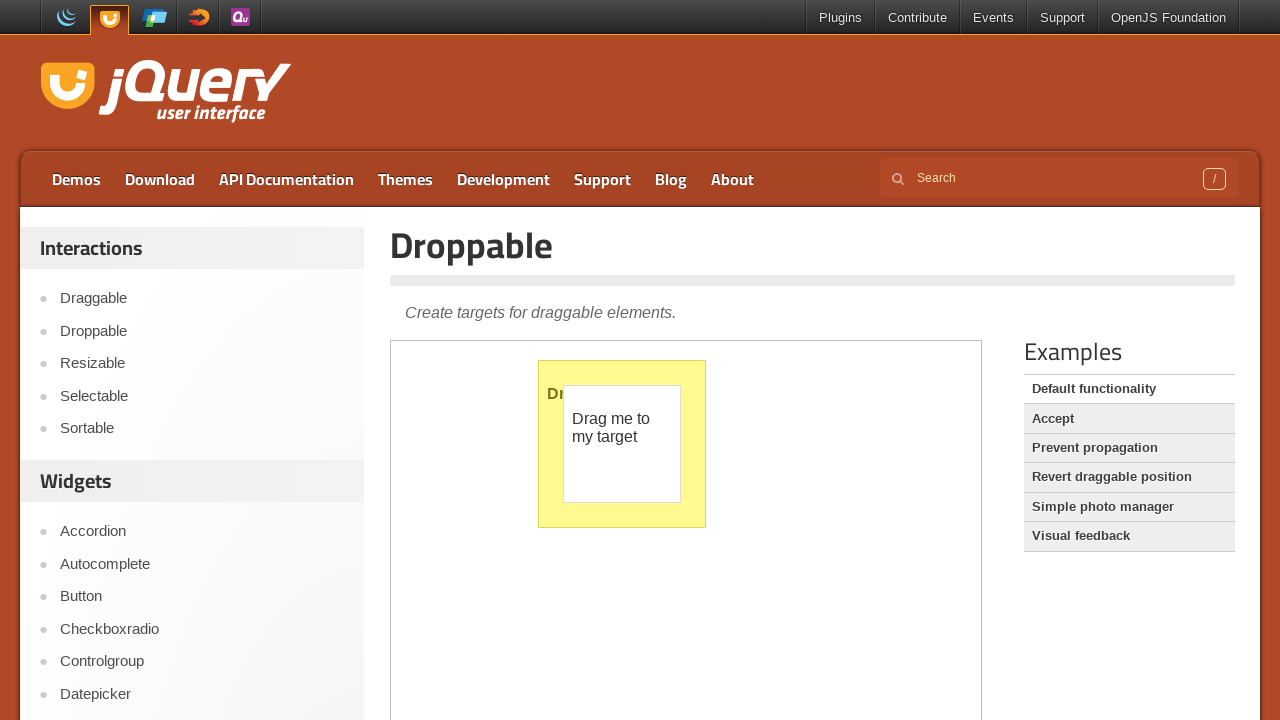

Verified that the droppable element now displays 'Dropped!' confirming successful drag and drop
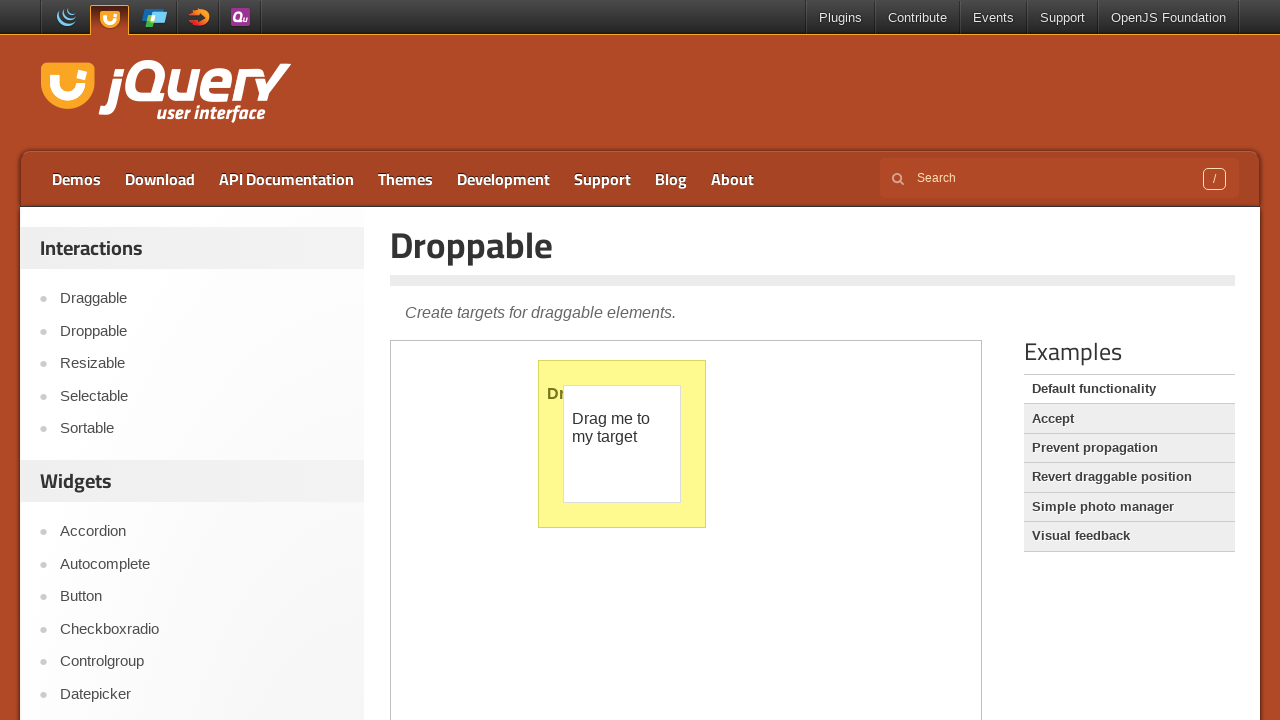

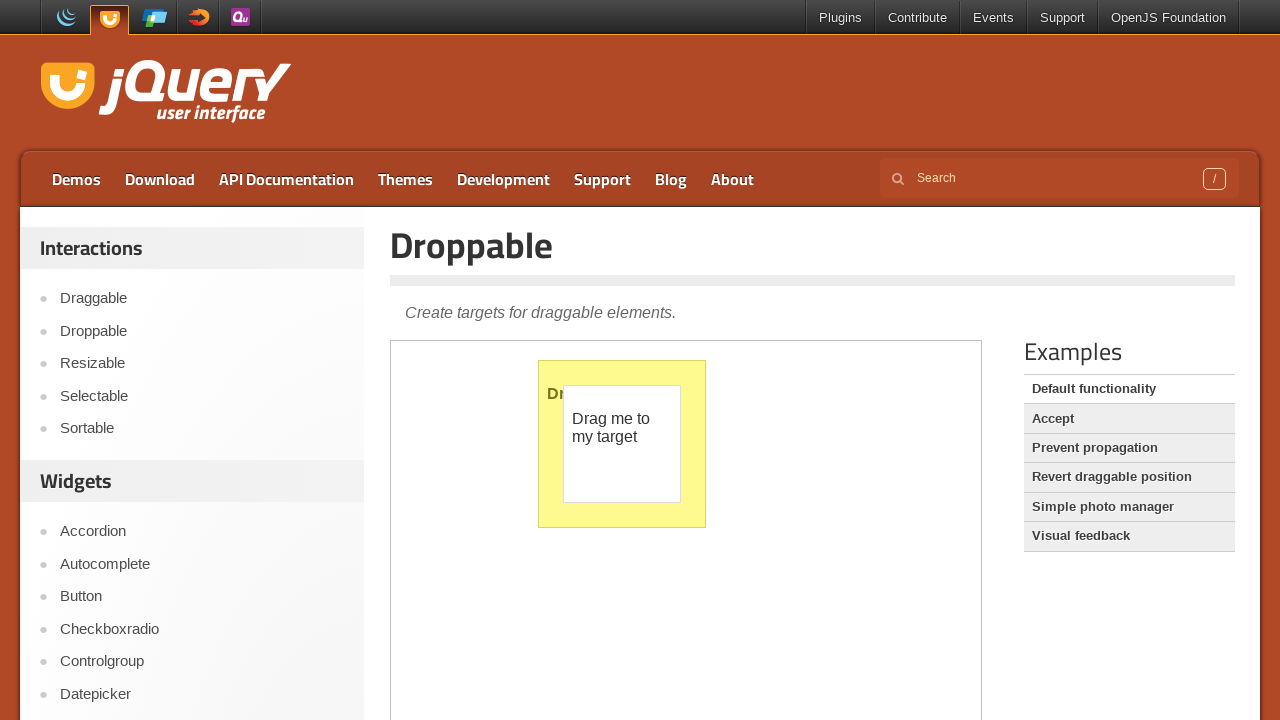